Tests that todo data persists after page reload by creating items, marking one complete, and reloading.

Starting URL: https://demo.playwright.dev/todomvc

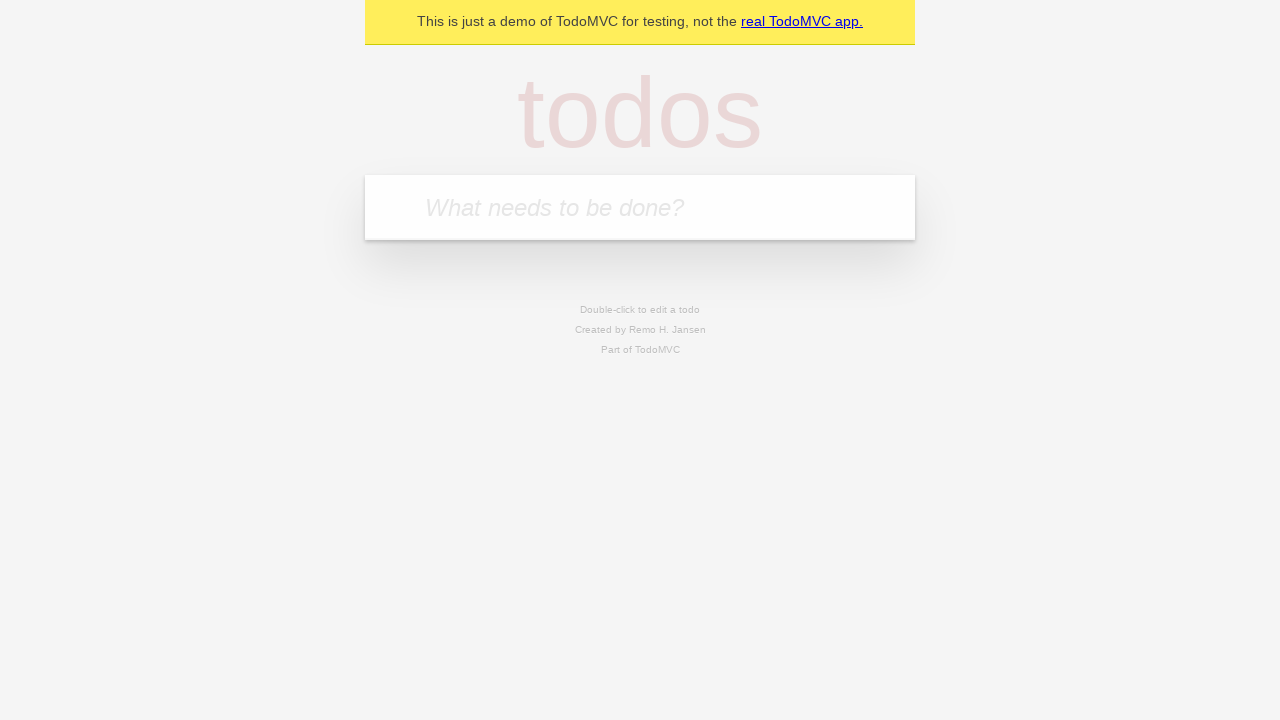

Filled todo input with 'buy some cheese' on internal:attr=[placeholder="What needs to be done?"i]
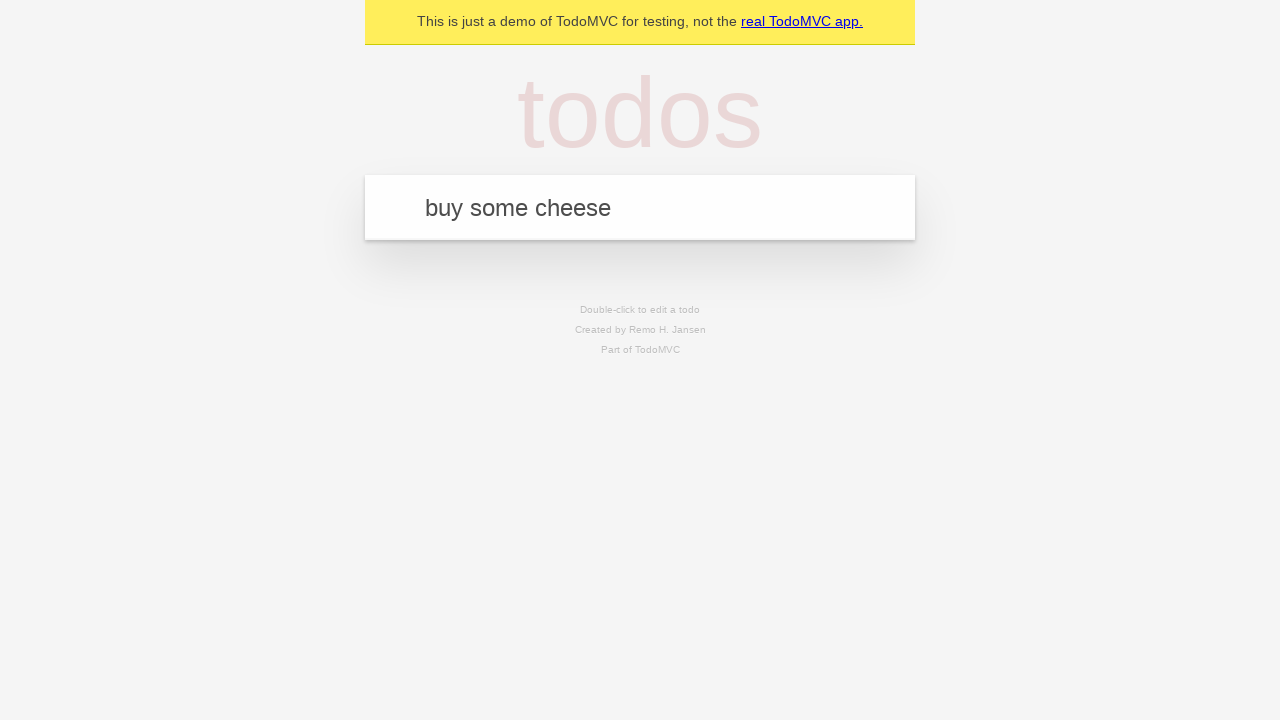

Pressed Enter to add first todo item on internal:attr=[placeholder="What needs to be done?"i]
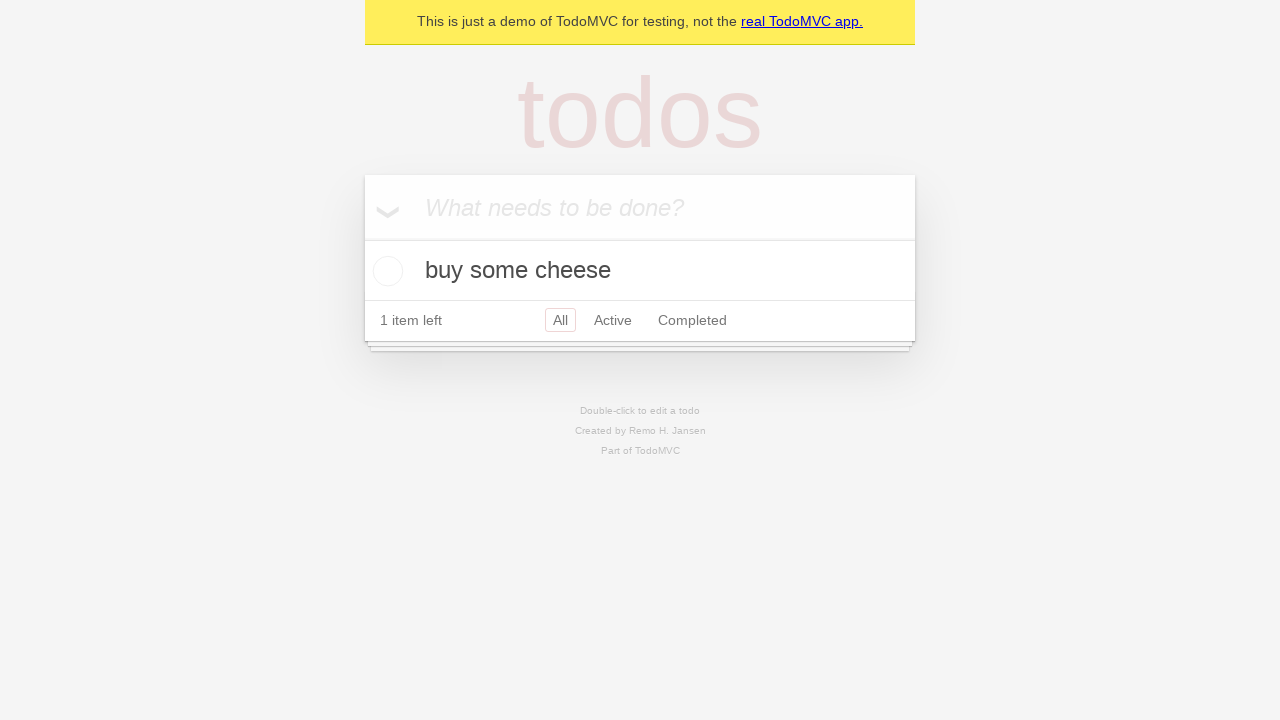

Filled todo input with 'feed the cat' on internal:attr=[placeholder="What needs to be done?"i]
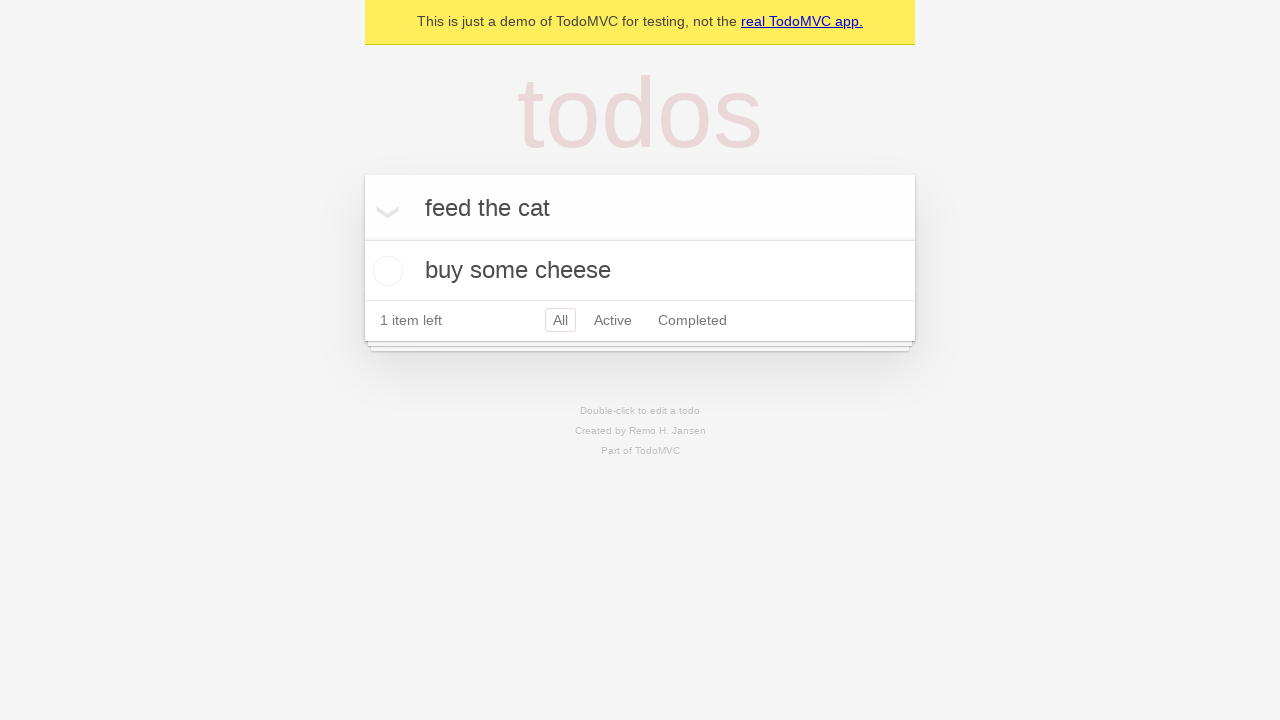

Pressed Enter to add second todo item on internal:attr=[placeholder="What needs to be done?"i]
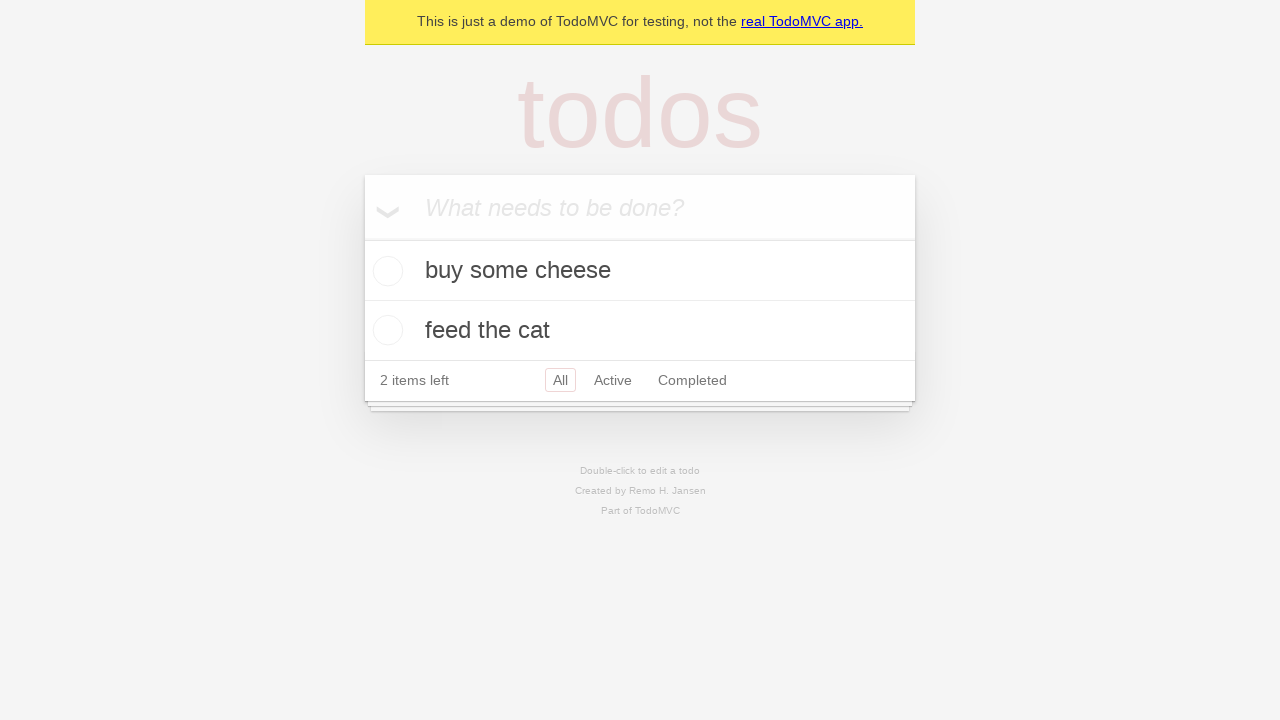

Checked first todo item as complete at (385, 271) on [data-testid='todo-item'] >> nth=0 >> internal:role=checkbox
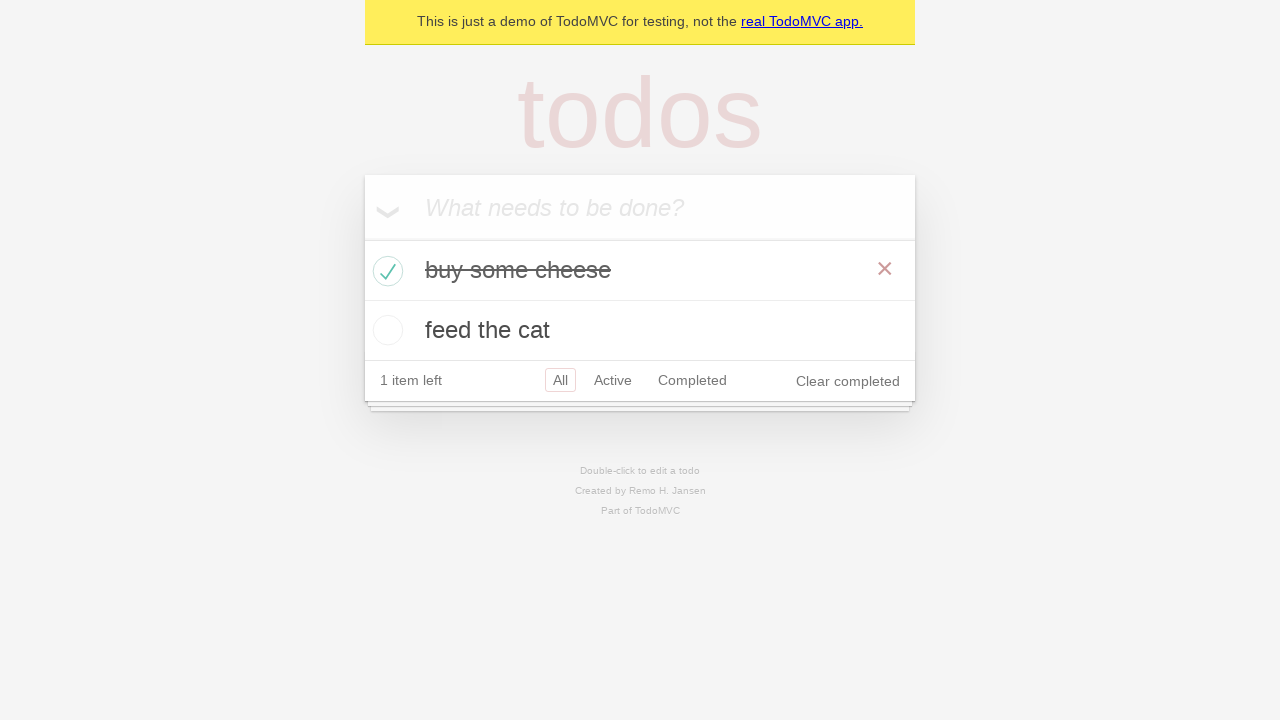

Reloaded the page to test data persistence
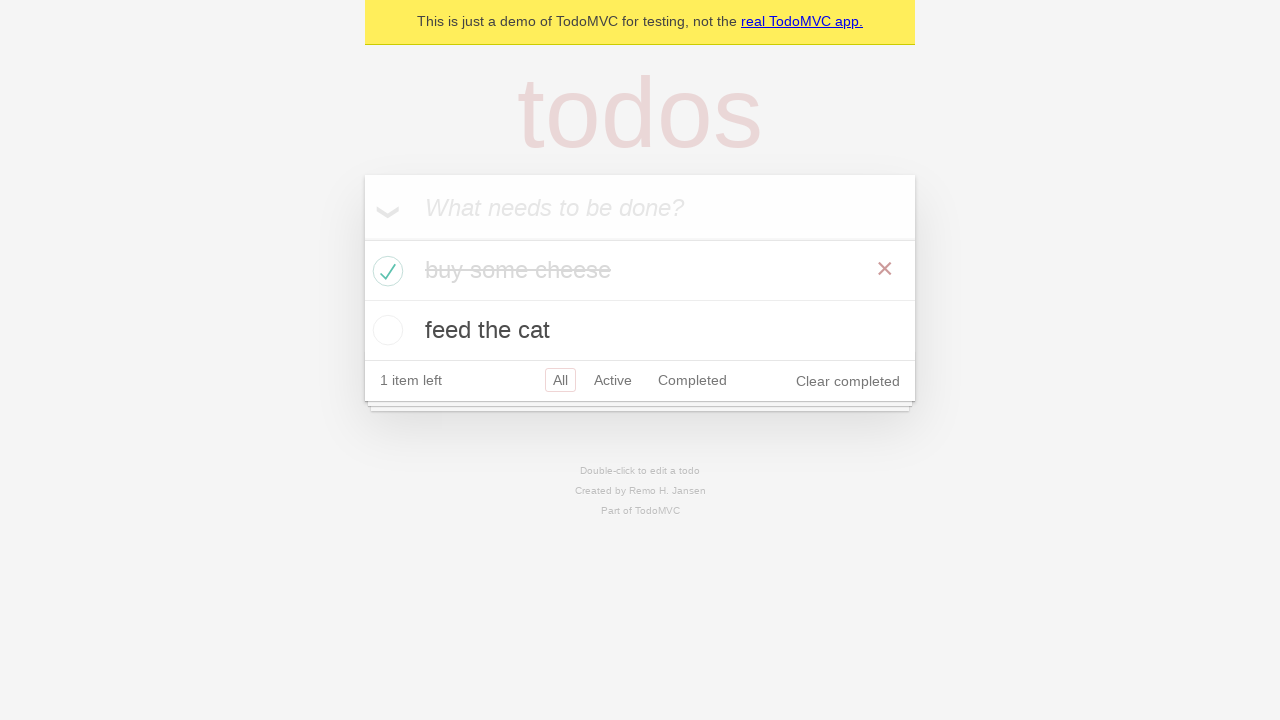

Waited for second todo item to reappear after reload
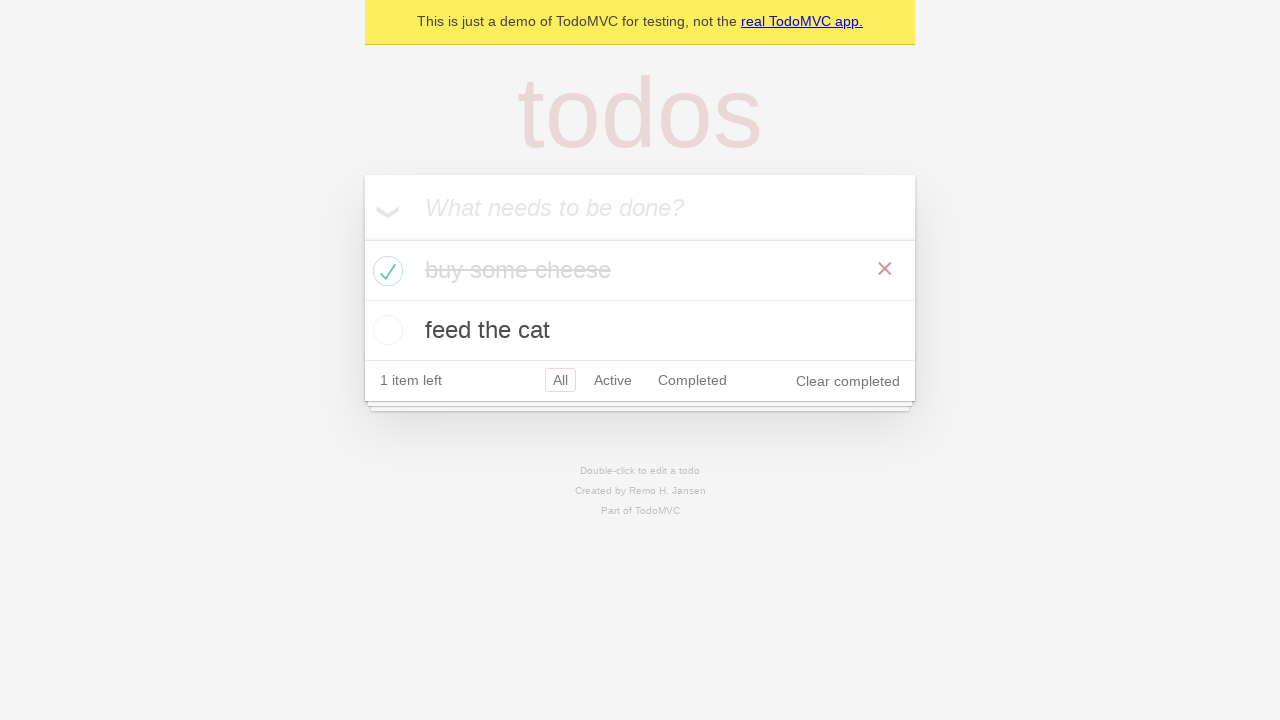

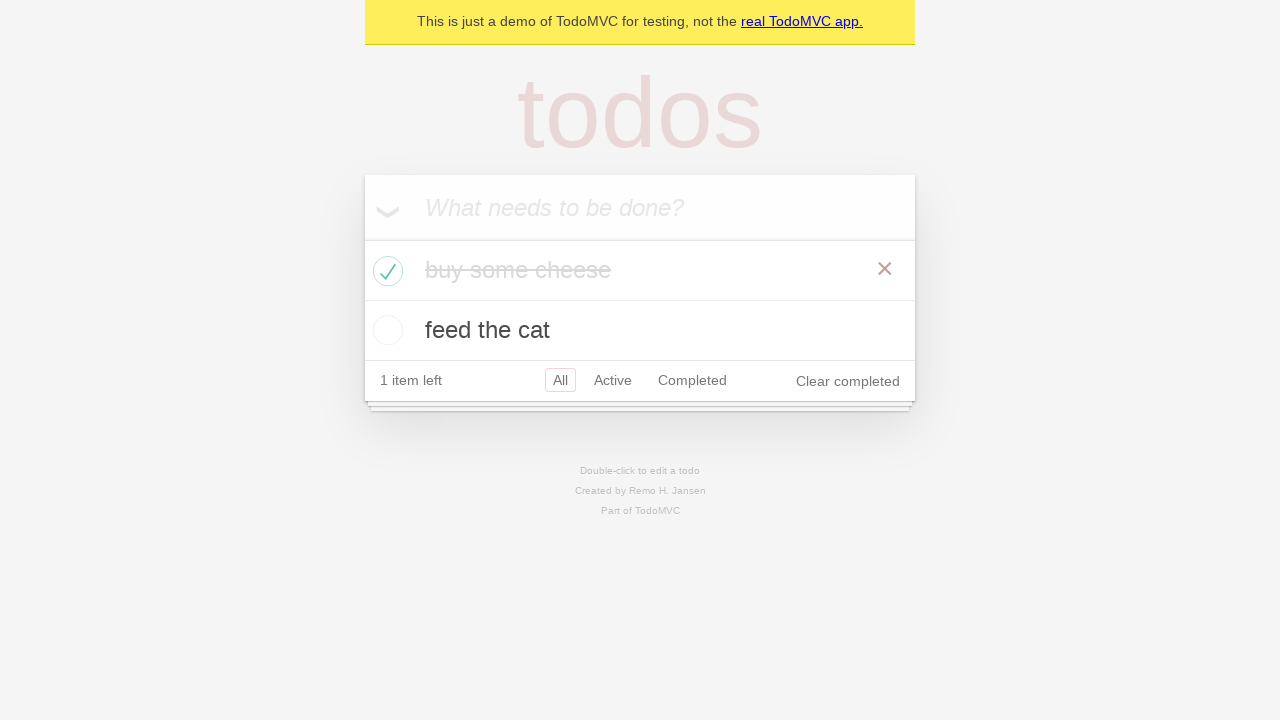